Navigates to Rahul Shetty Academy website and verifies the page loads by checking the title is present

Starting URL: https://rahulshettyacademy.com/

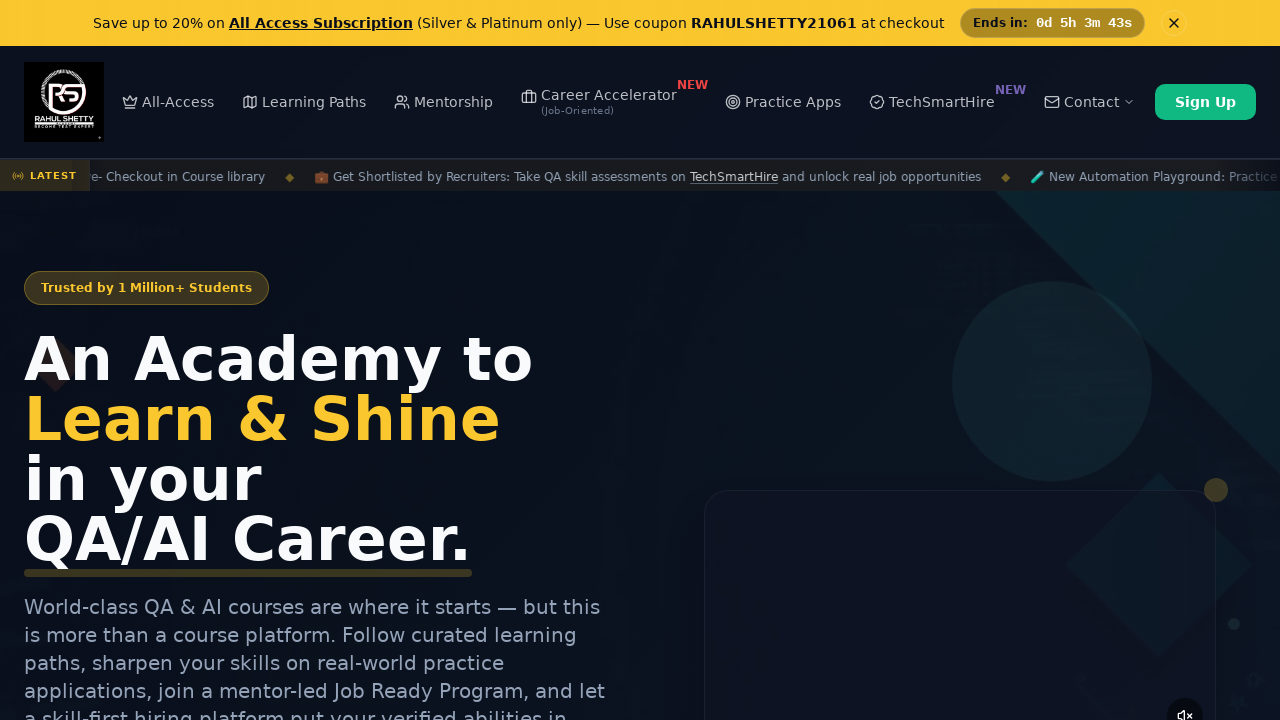

Navigated to Rahul Shetty Academy website
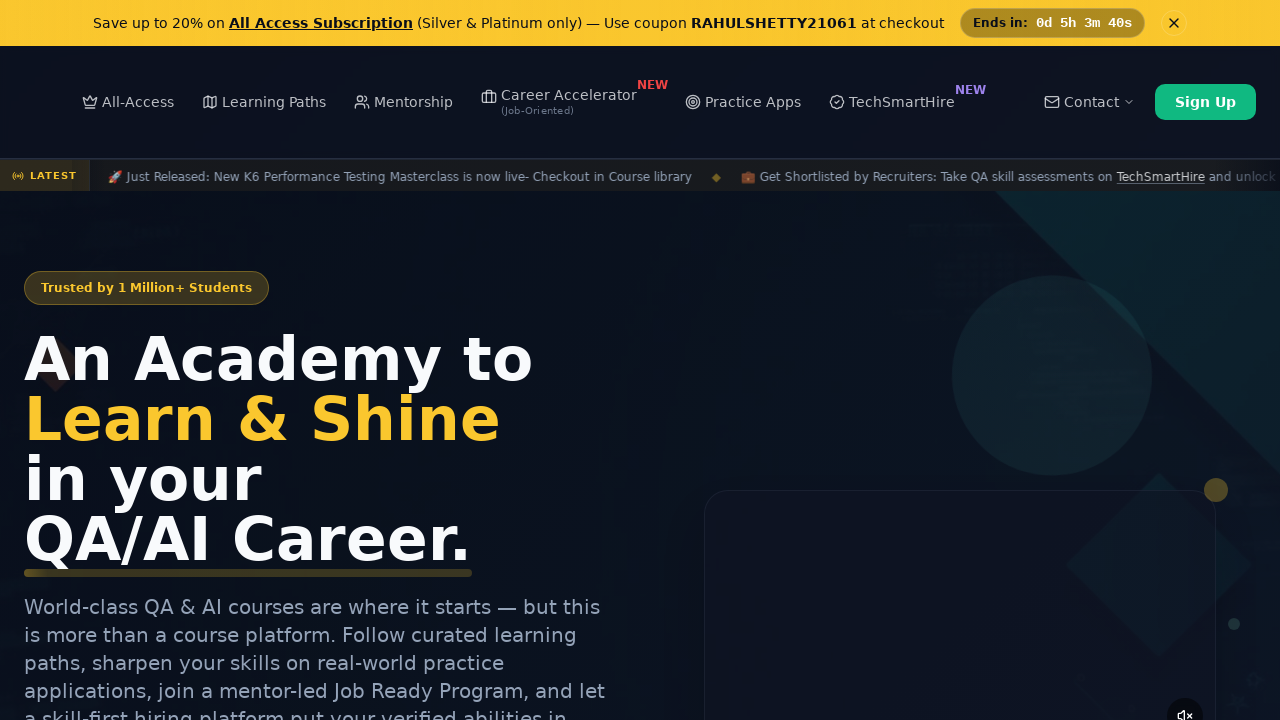

Page DOM content fully loaded
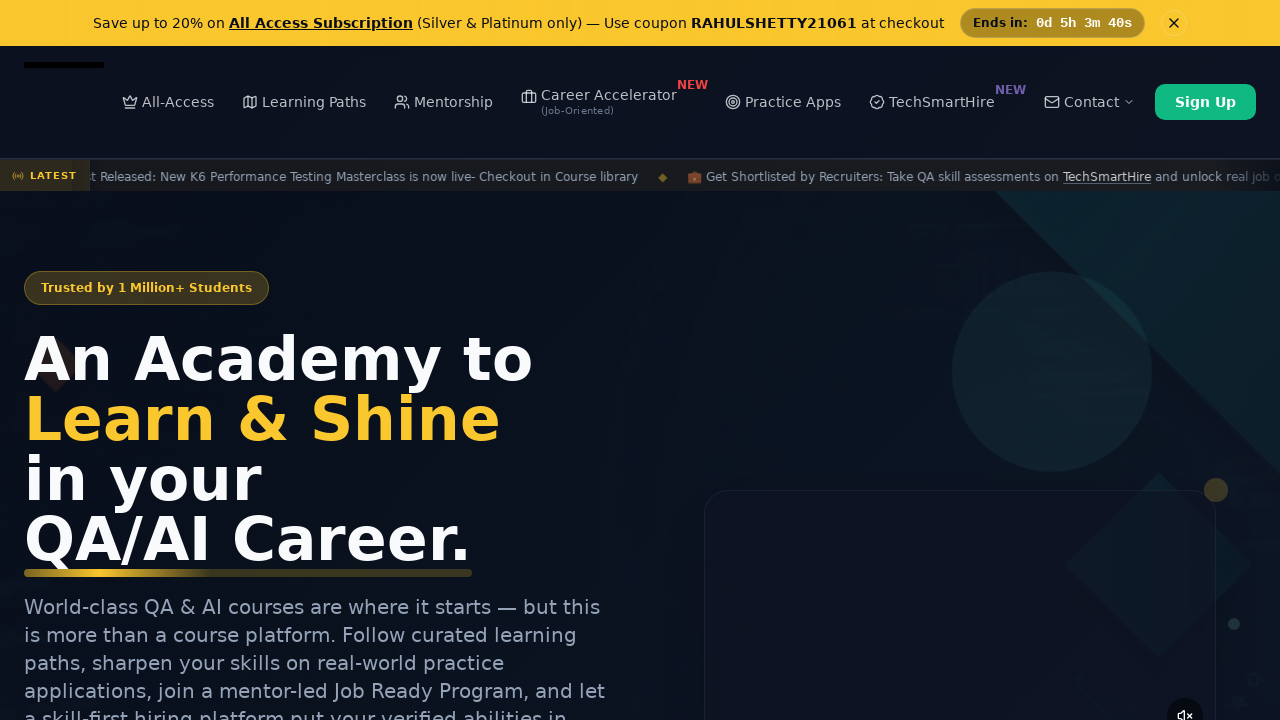

Verified page title is present and not empty
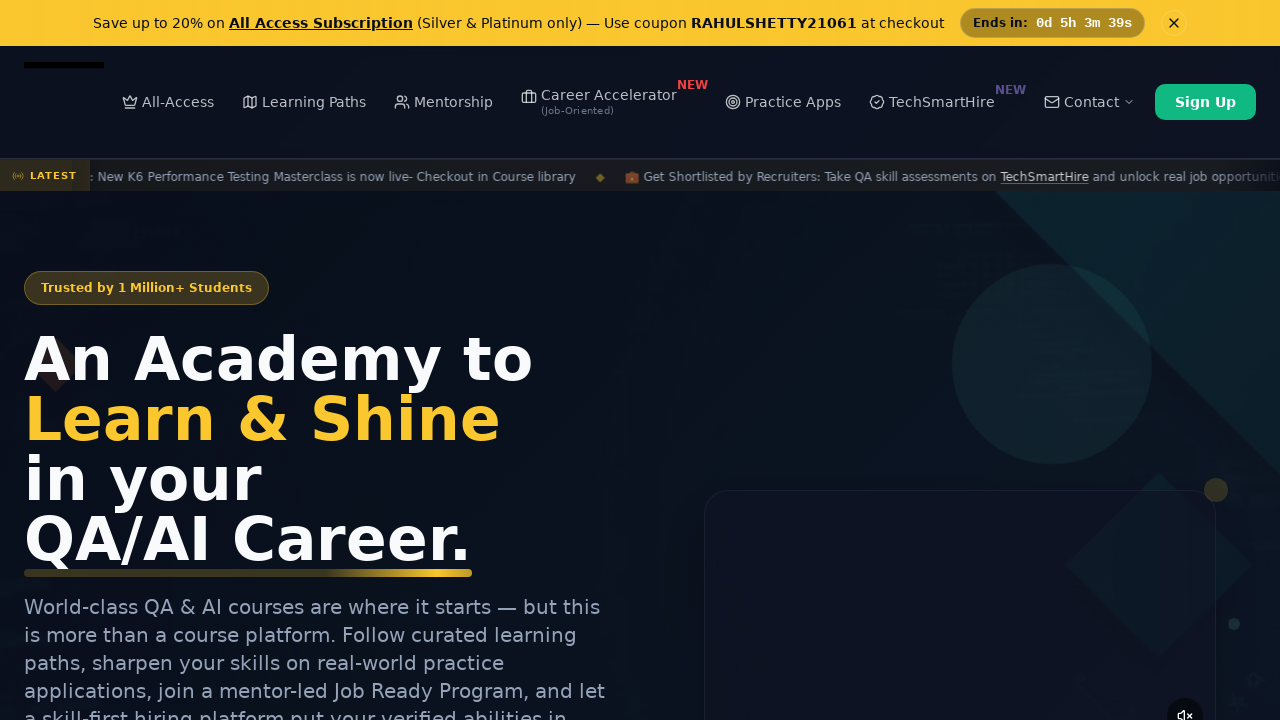

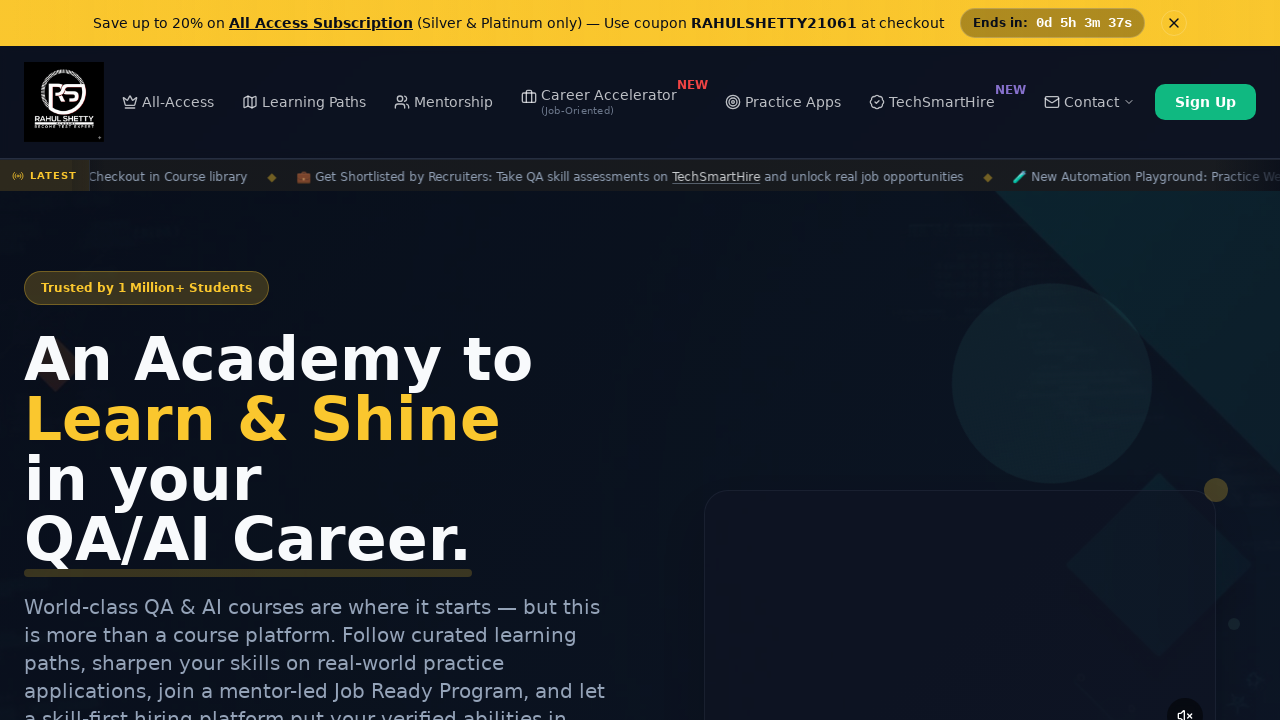